Tests the search functionality on python.org by entering a search query and submitting it using the Enter key

Starting URL: https://www.python.org

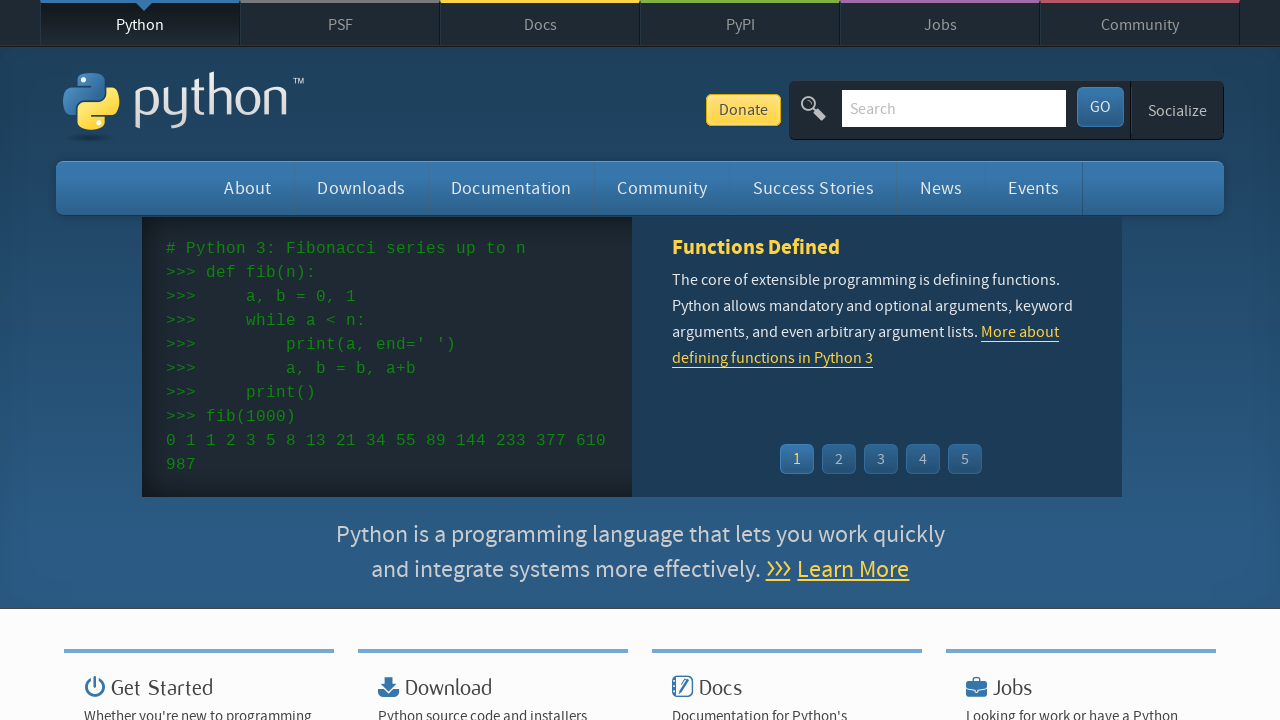

Filled search box with query 'test' on input[name='q']
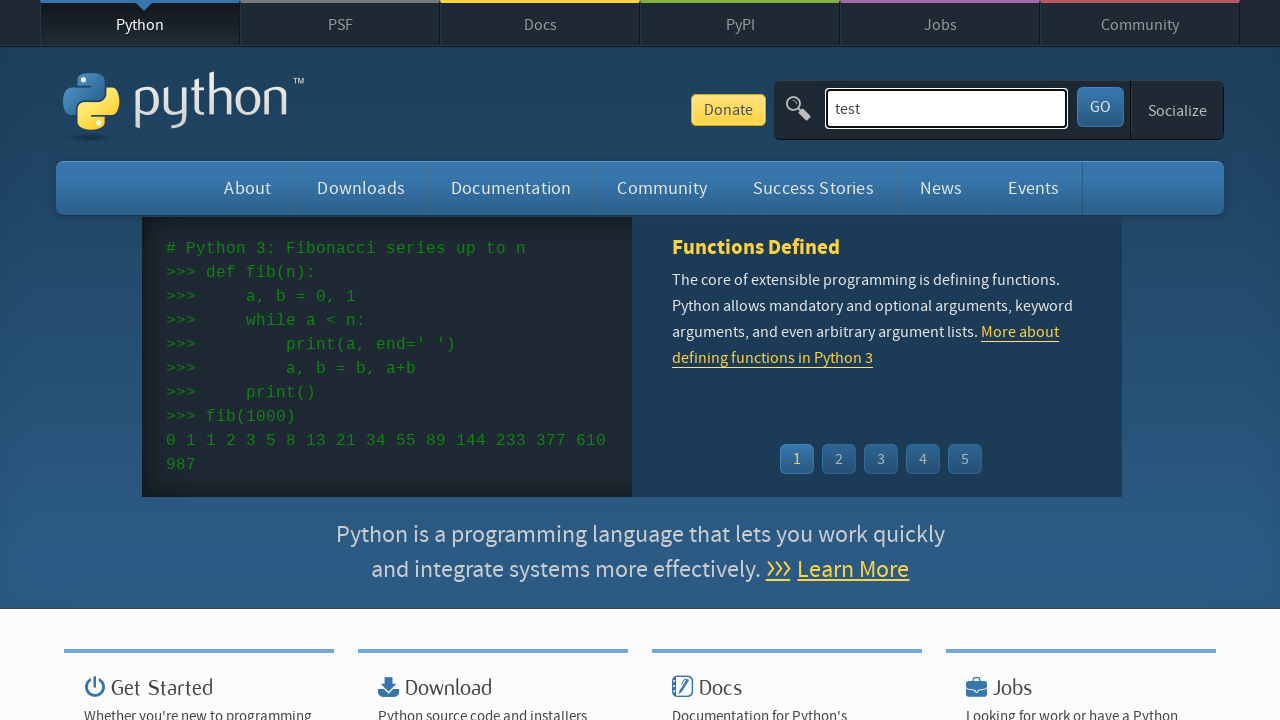

Pressed Enter to submit search query on input[name='q']
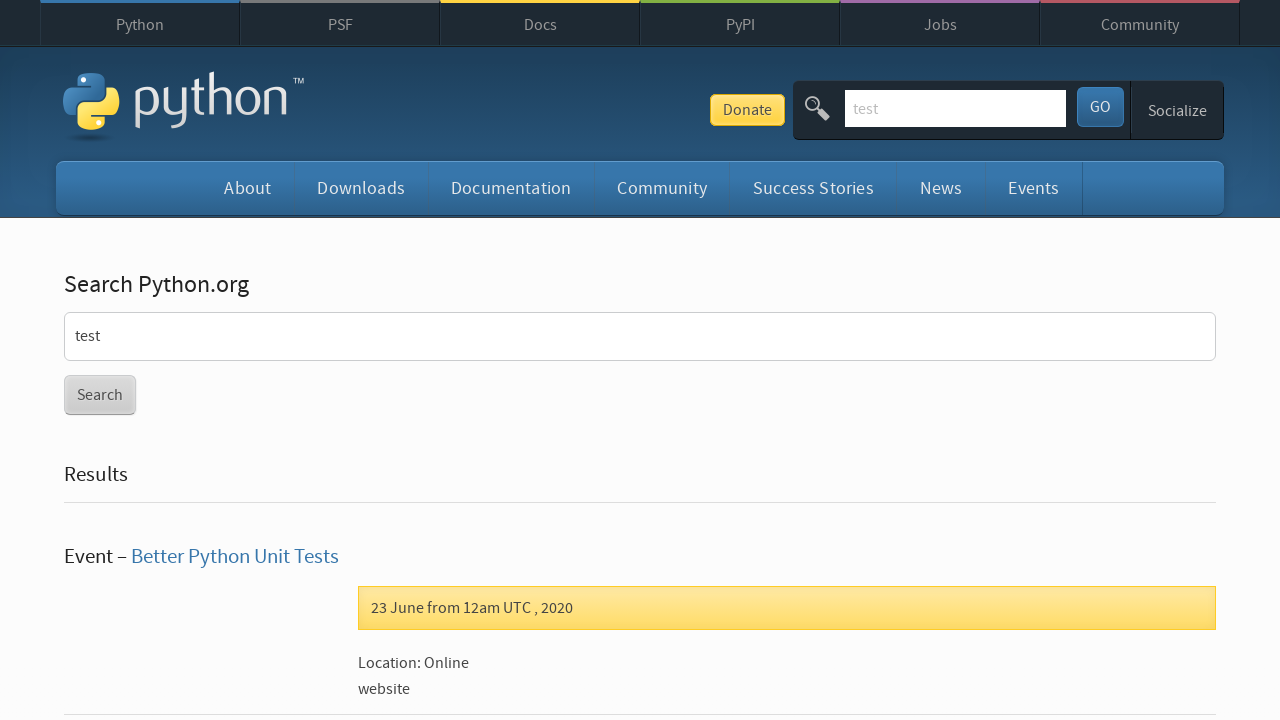

Search results page loaded successfully
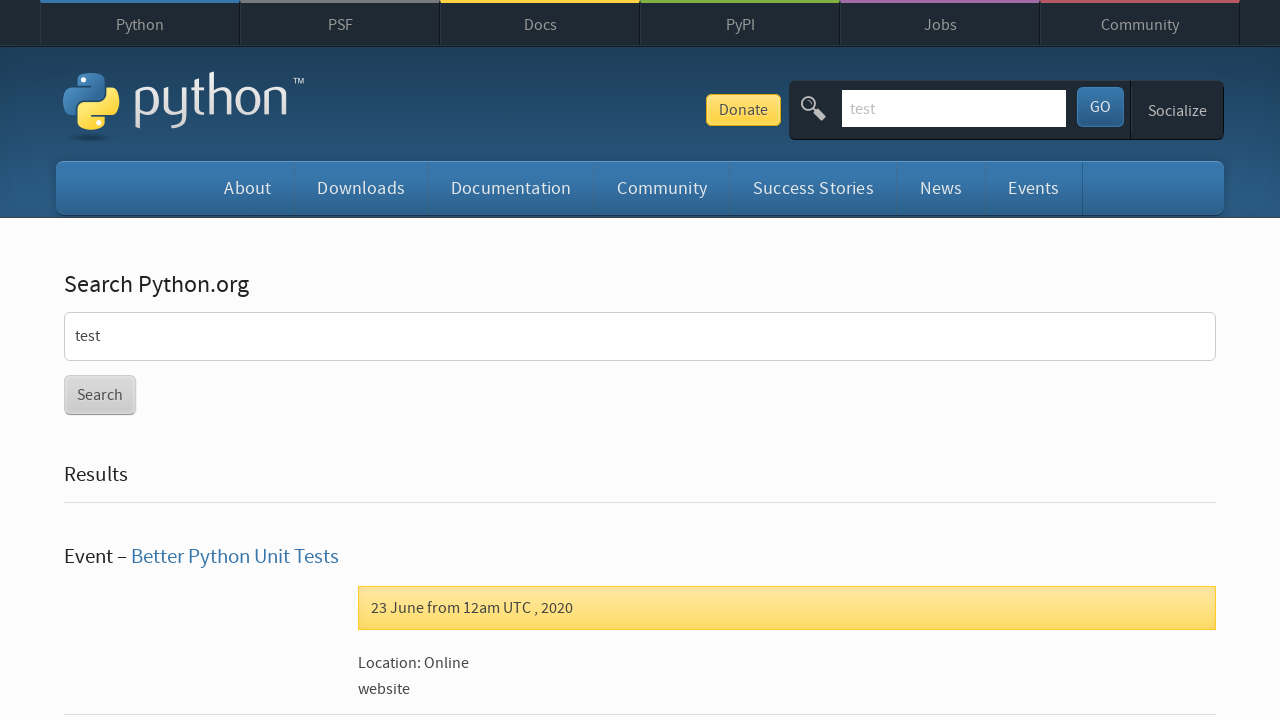

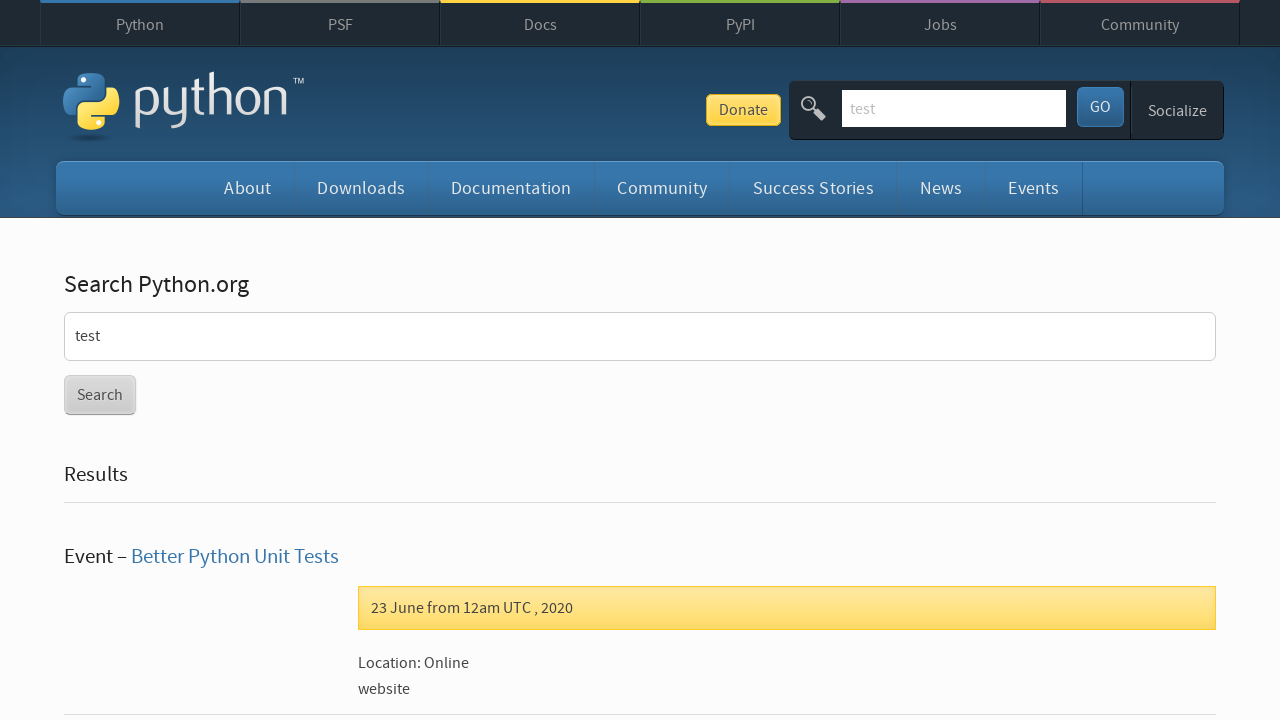